Tests keyboard events on a registration form by copying text from first name field and pasting it into last name field using keyboard shortcuts

Starting URL: https://demo.automationtesting.in/Register.html

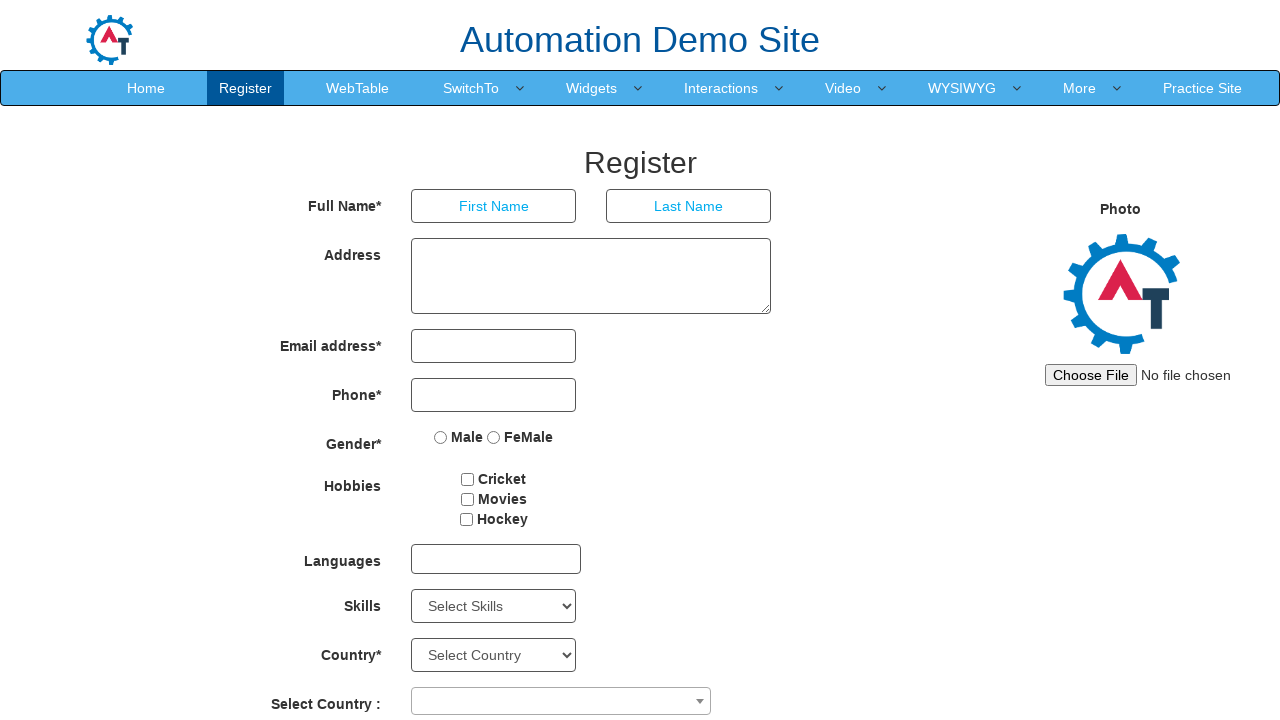

Filled First Name field with 'Pune' on //input[@placeholder='First Name']
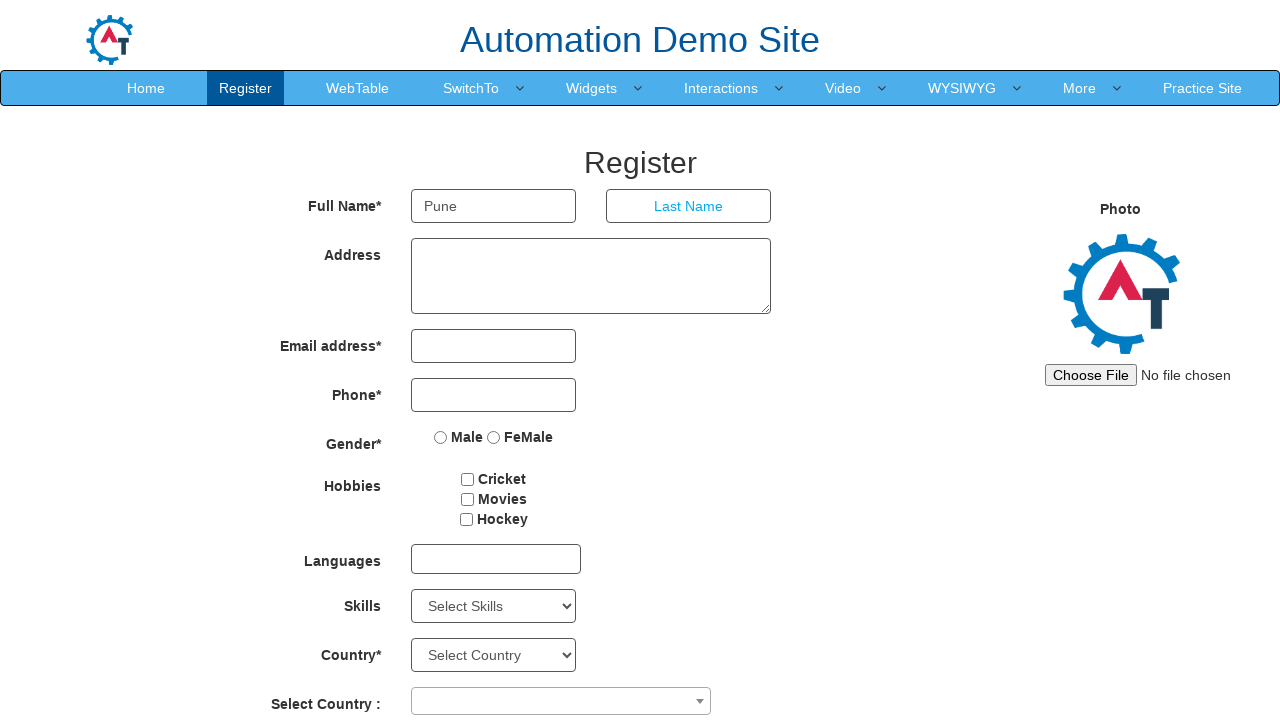

Selected all text in First Name field using Ctrl+A
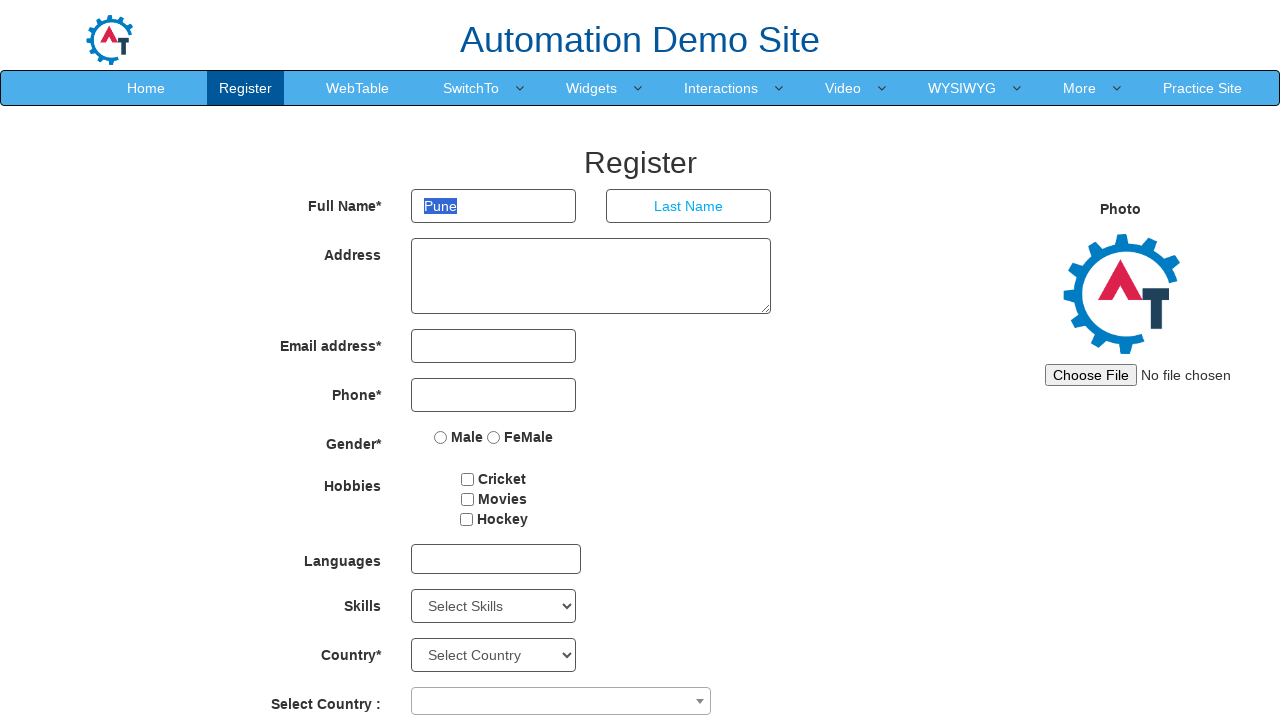

Copied First Name field text using Ctrl+C
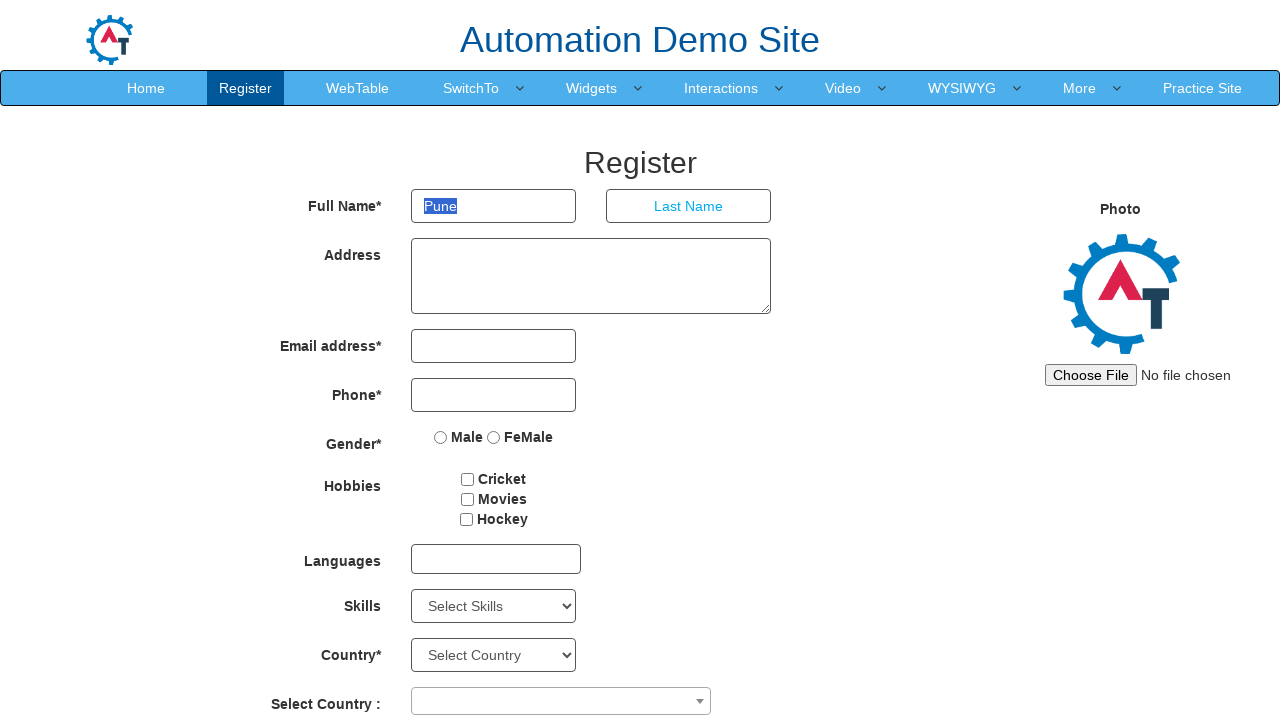

Clicked on Last Name field at (689, 206) on xpath=//input[@placeholder='Last Name']
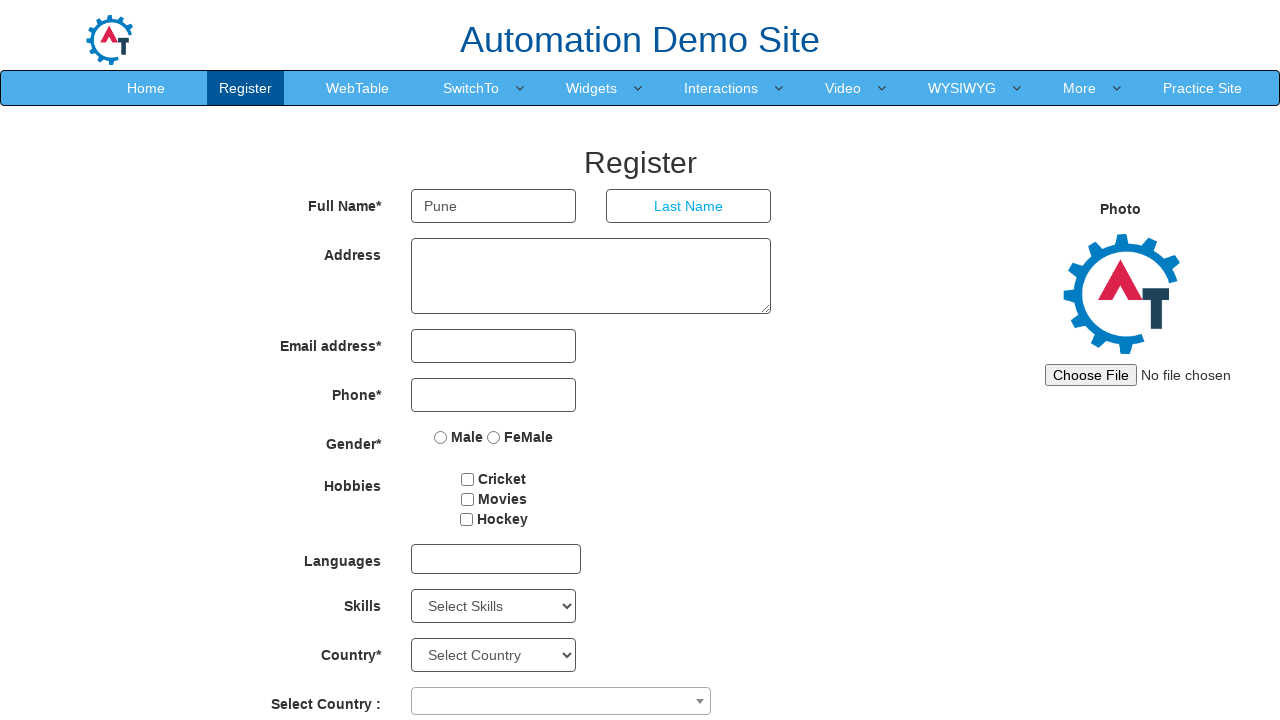

Pasted copied text into Last Name field using Ctrl+V
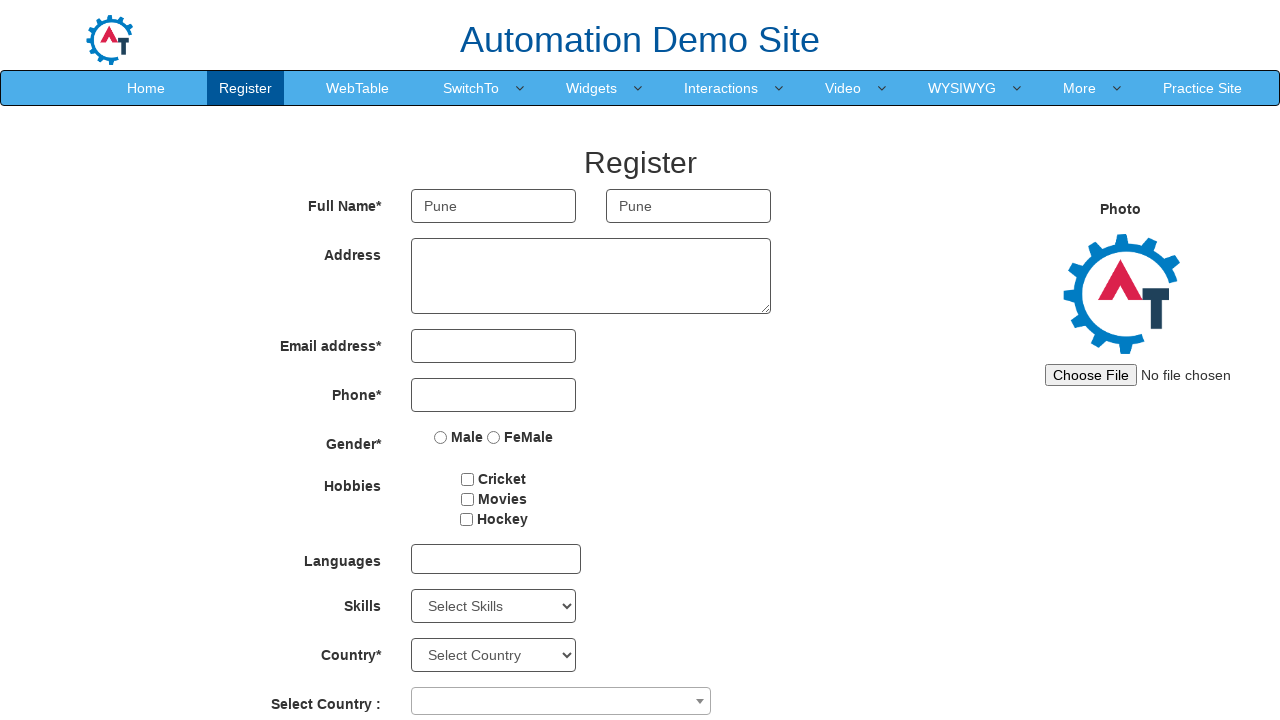

Pressed Tab to move to next form field
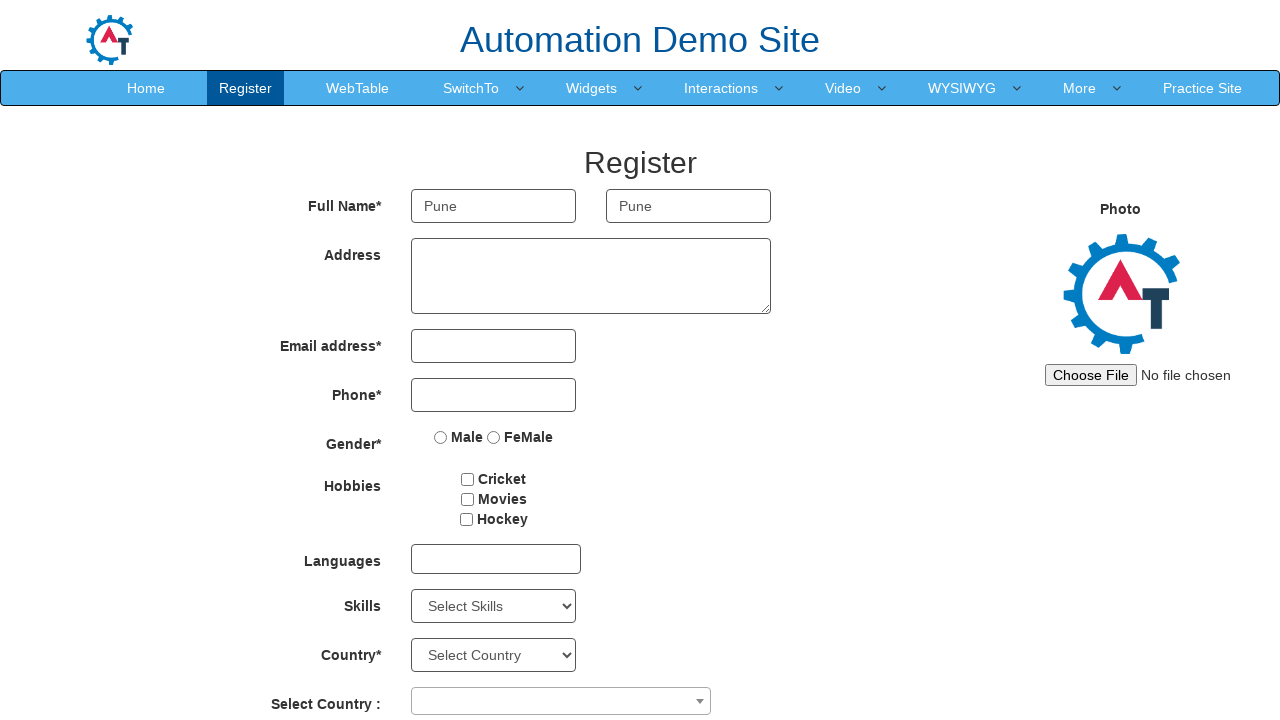

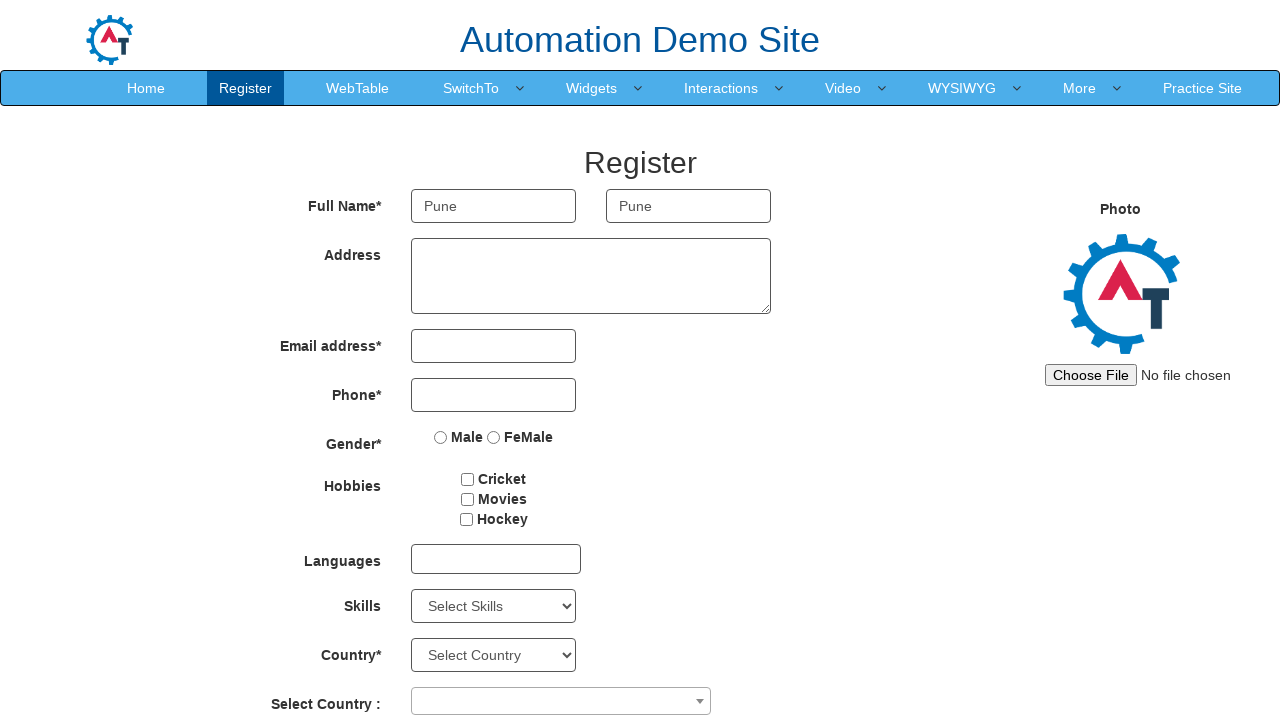